Tests opening multiple links in the footer section of the page in new tabs using keyboard shortcuts and navigating between tabs

Starting URL: https://rahulshettyacademy.com/AutomationPractice/

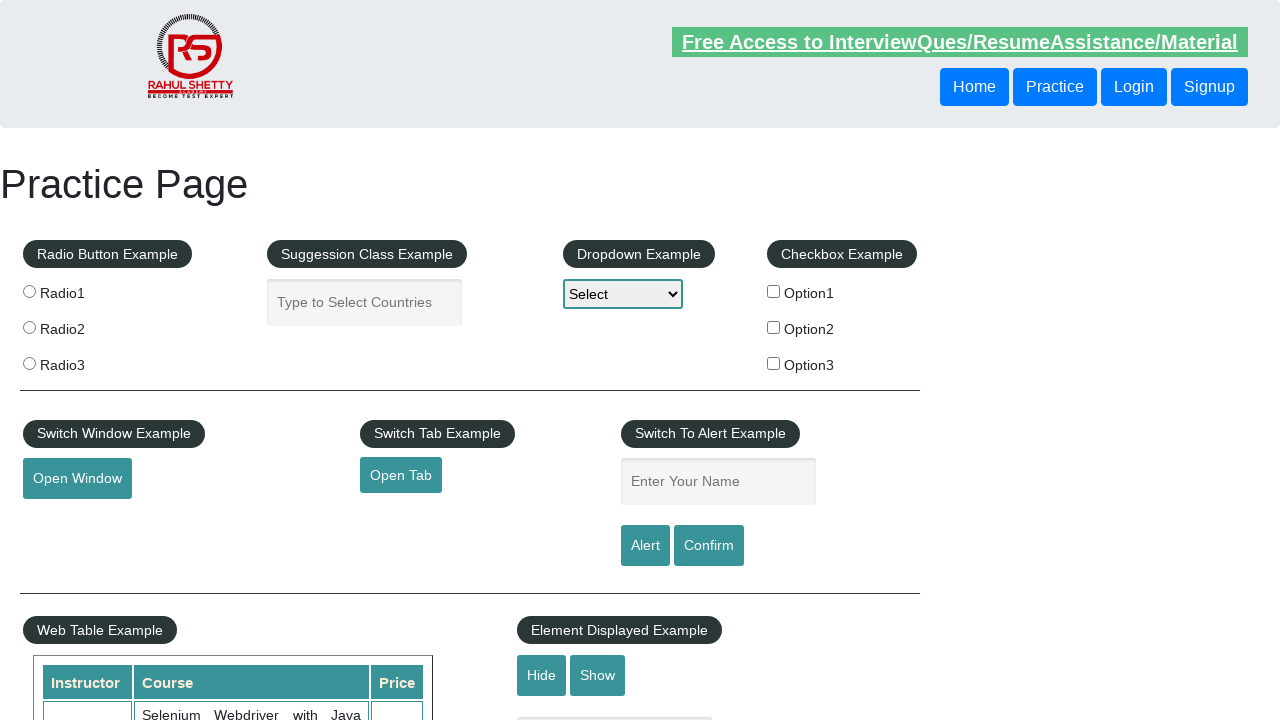

Counted all links on the page
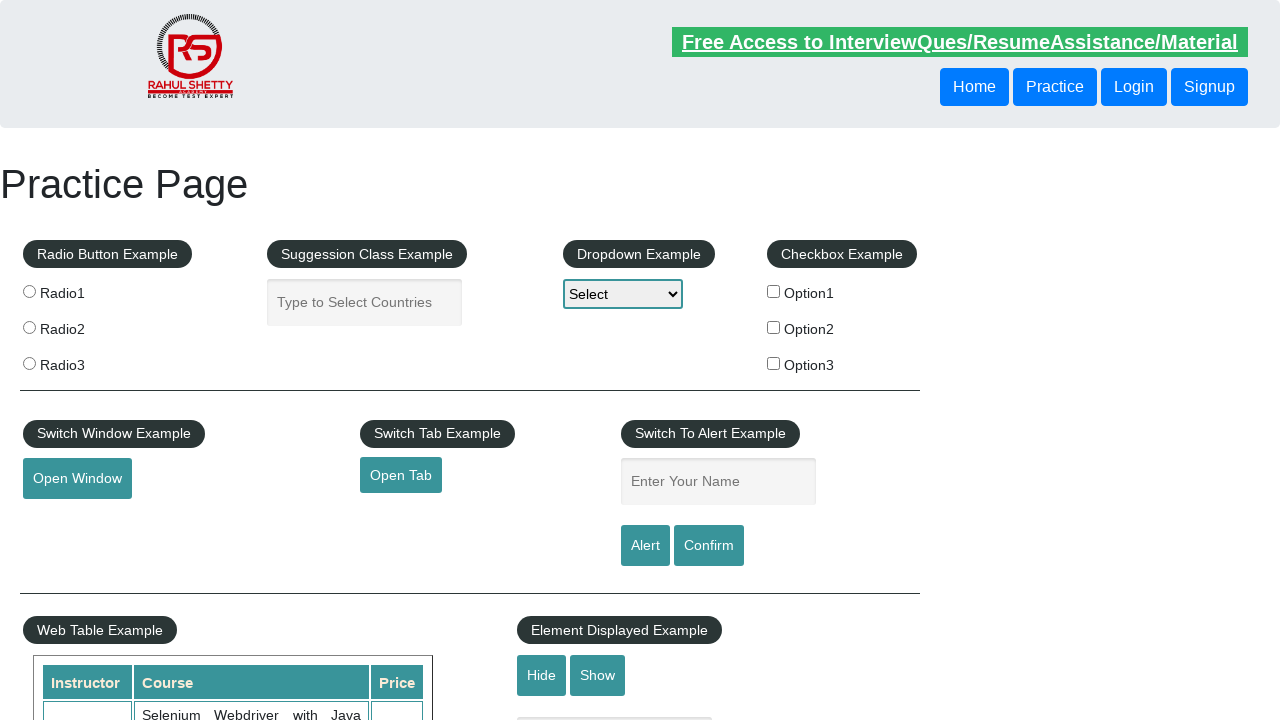

Located footer section and counted footer links
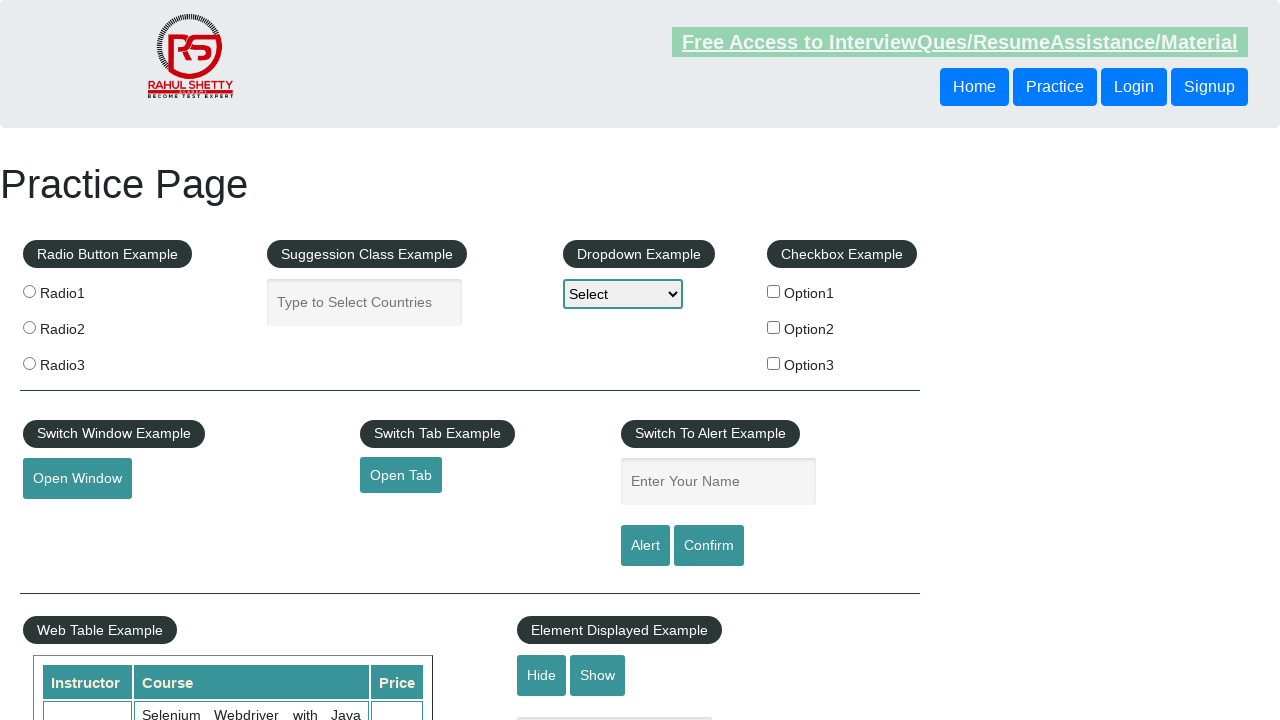

Located first column in footer and counted column links
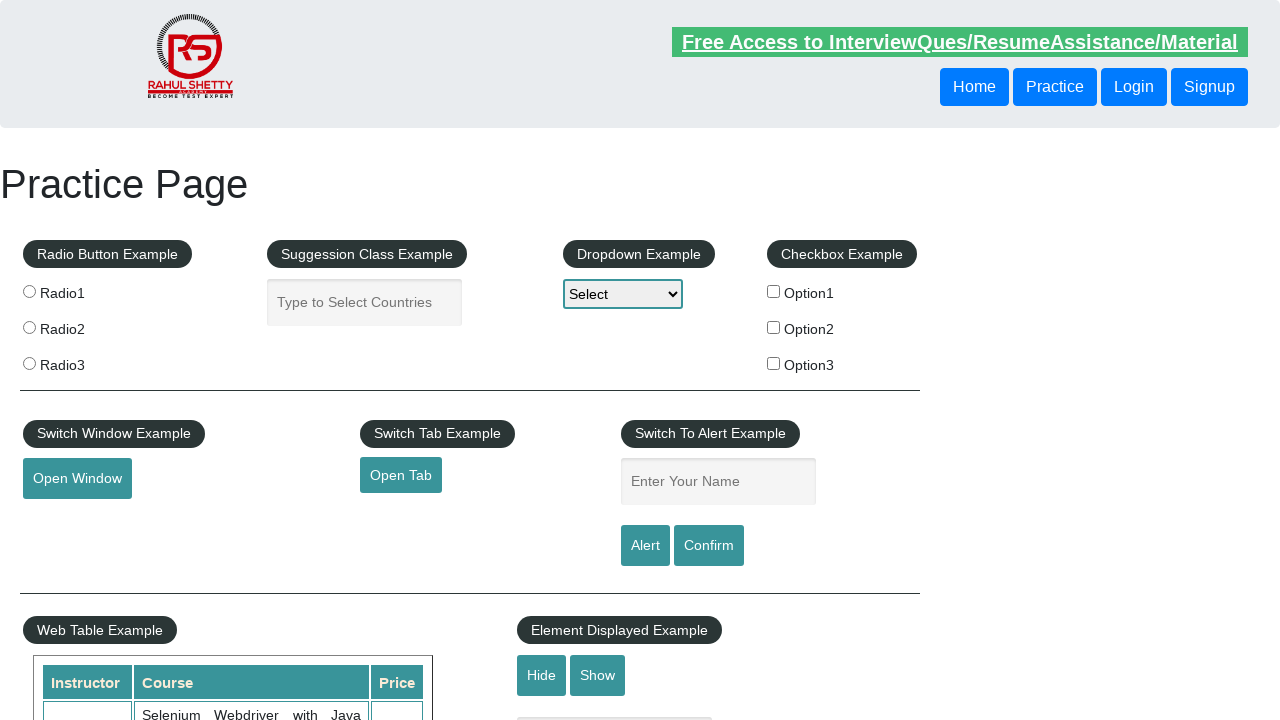

Retrieved main page title: Practice Page
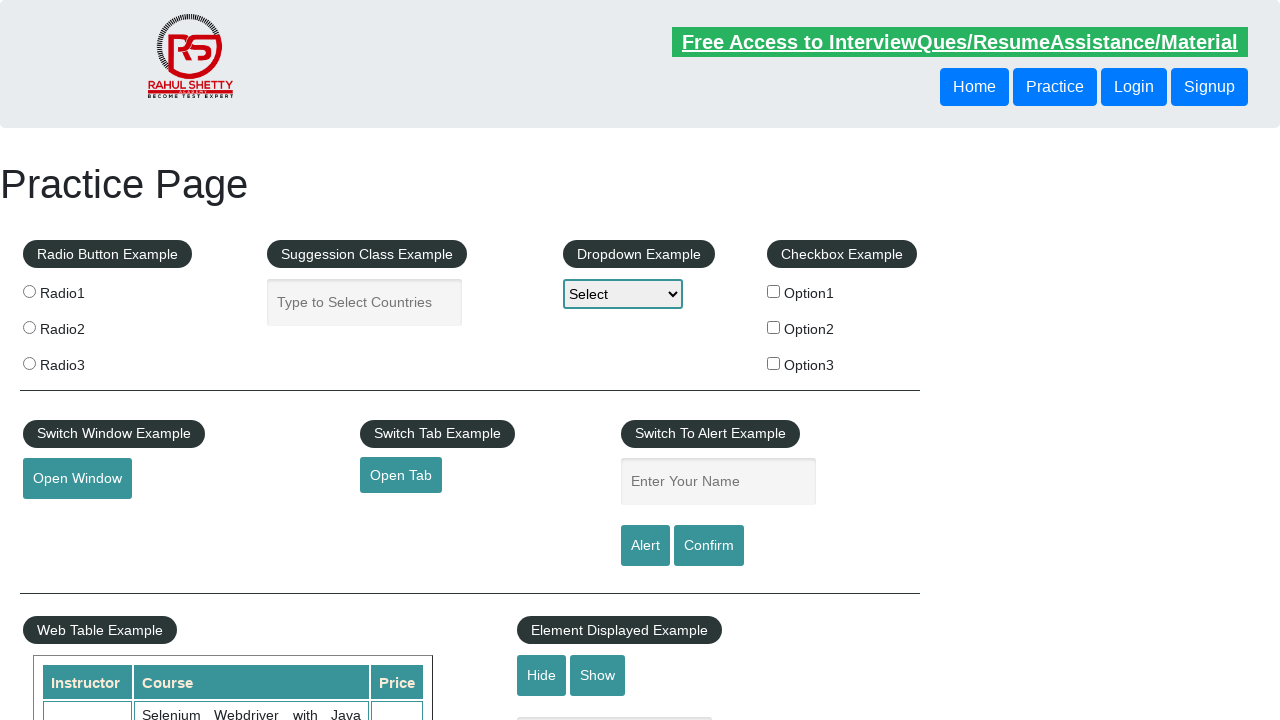

Selected link 1 from first column
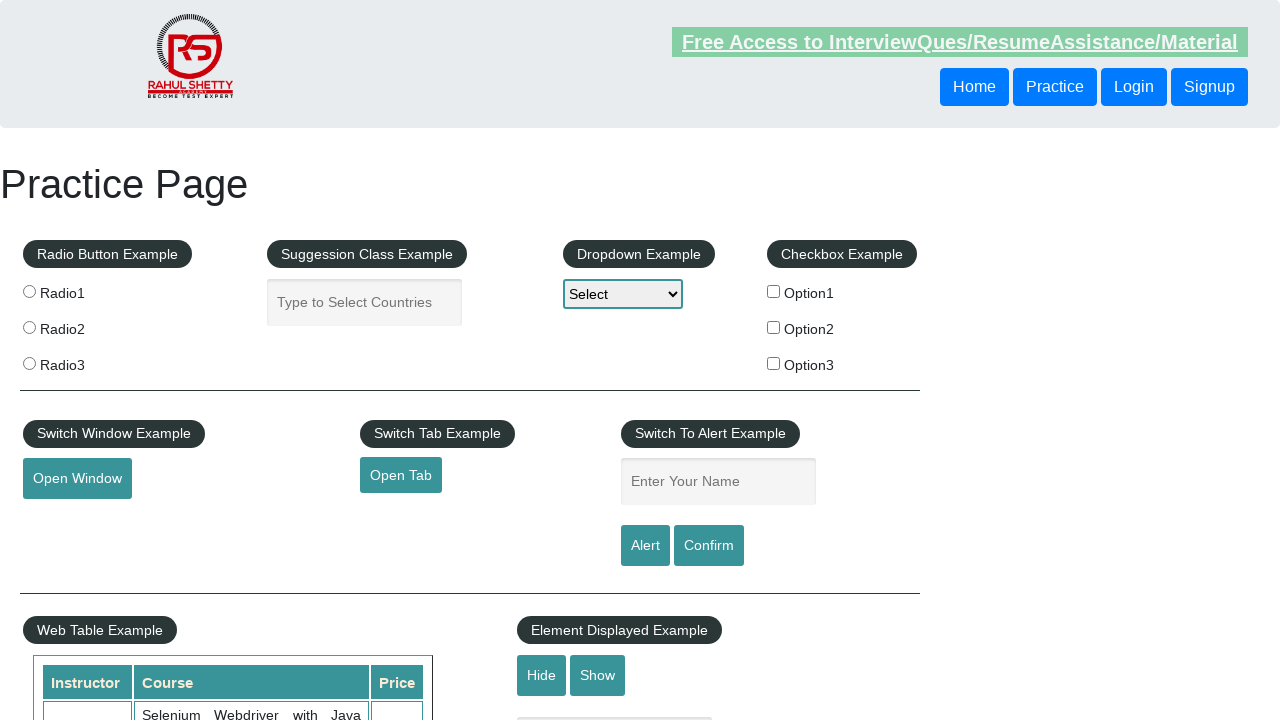

Opened link 1 in new tab using Ctrl+Click at (68, 520) on div#gf-BIG >> xpath=//table/tbody/tr/td[1]/ul >> a >> nth=1
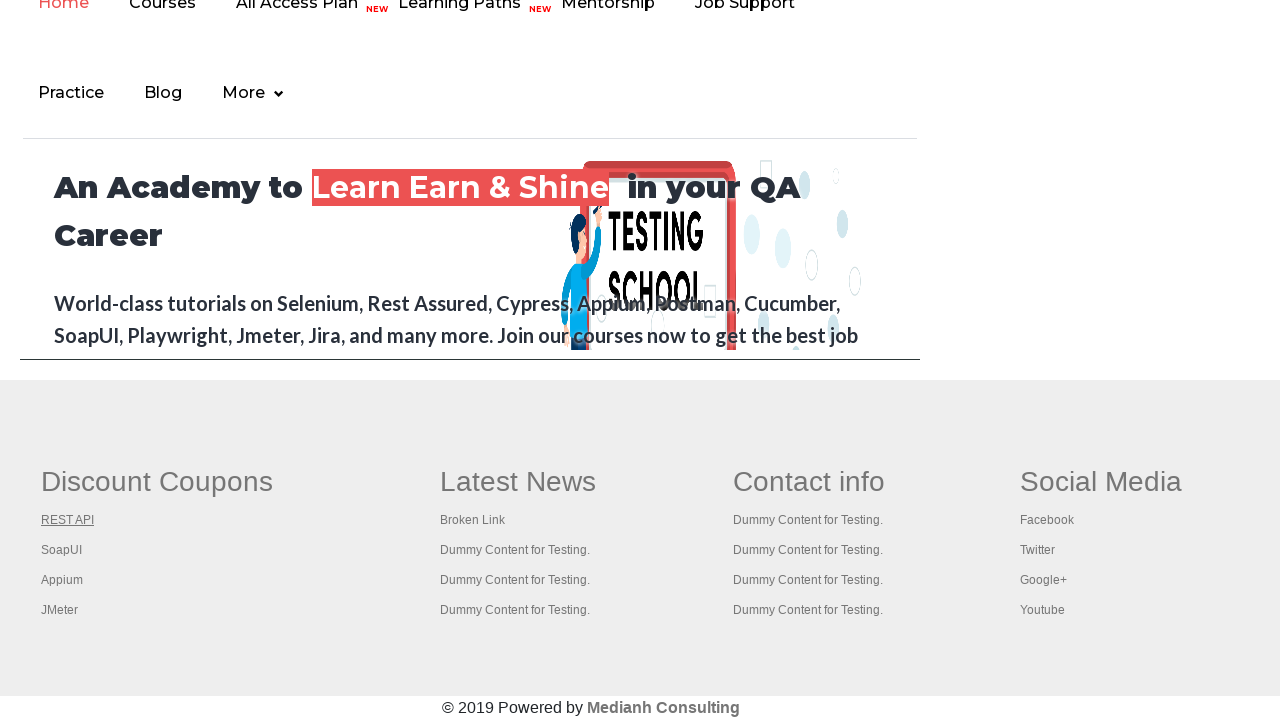

New tab 1 finished loading
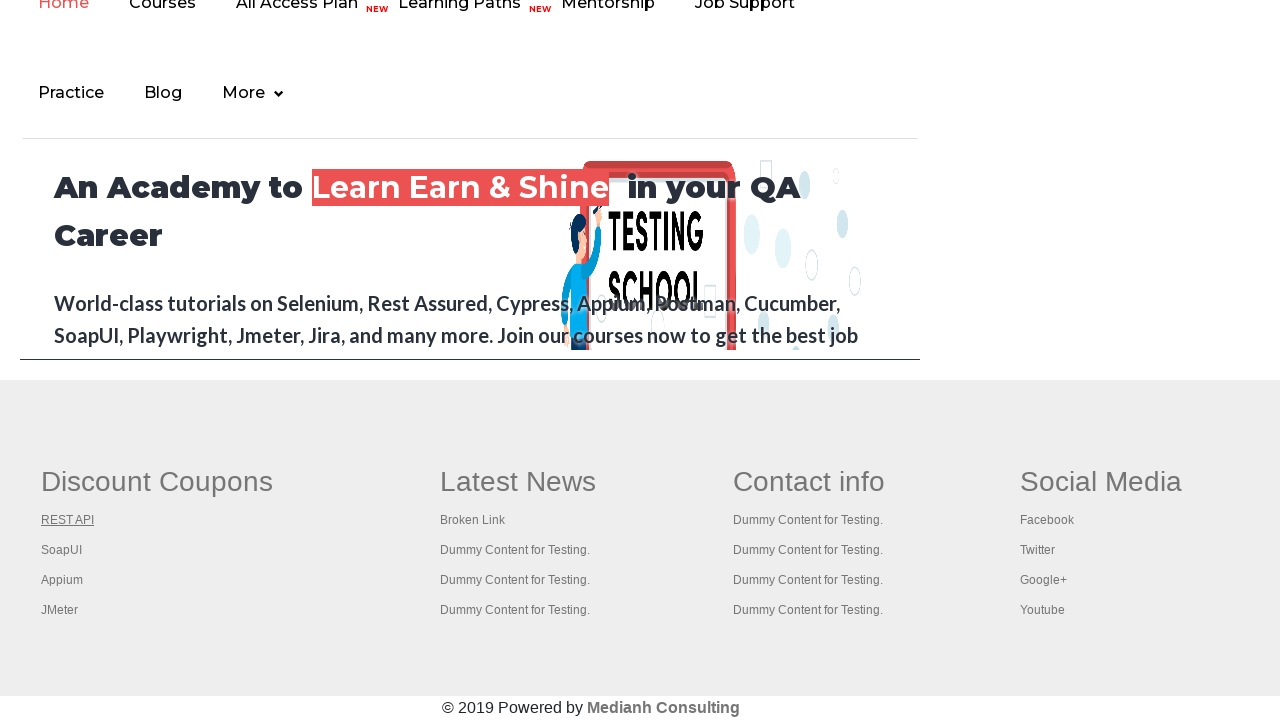

Retrieved title of new tab 1: REST API Tutorial
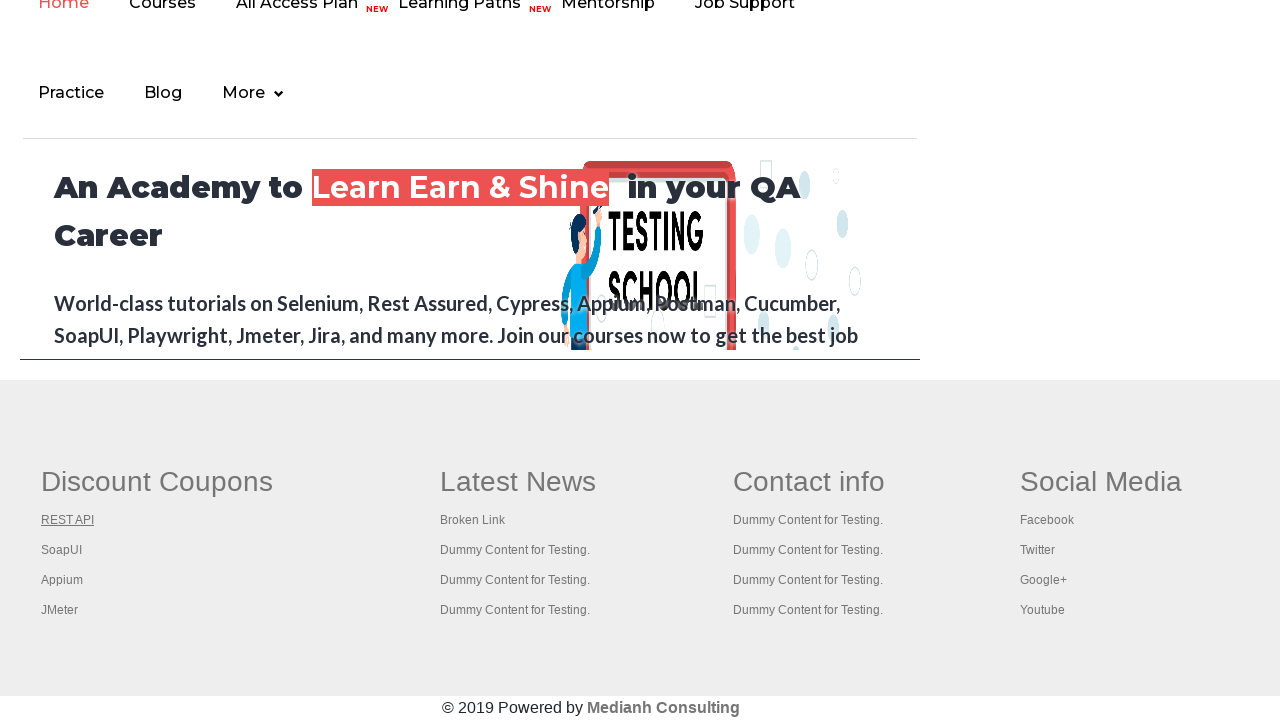

Closed tab 1
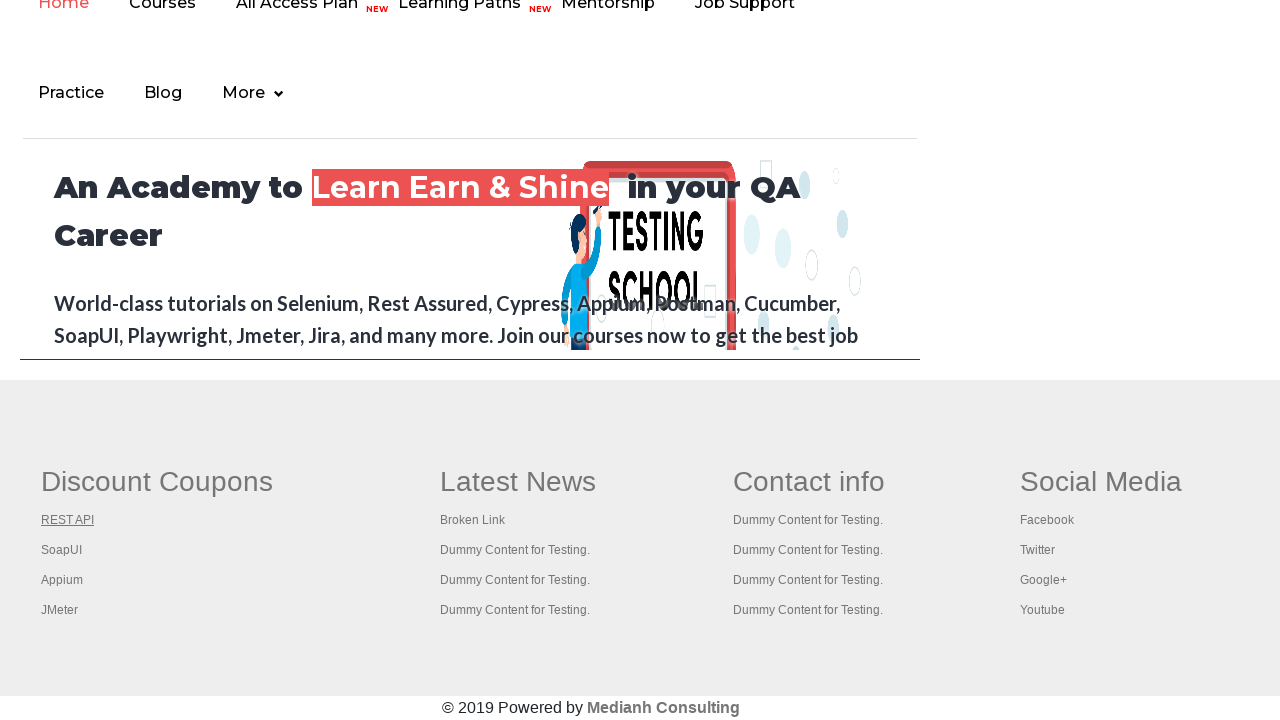

Selected link 2 from first column
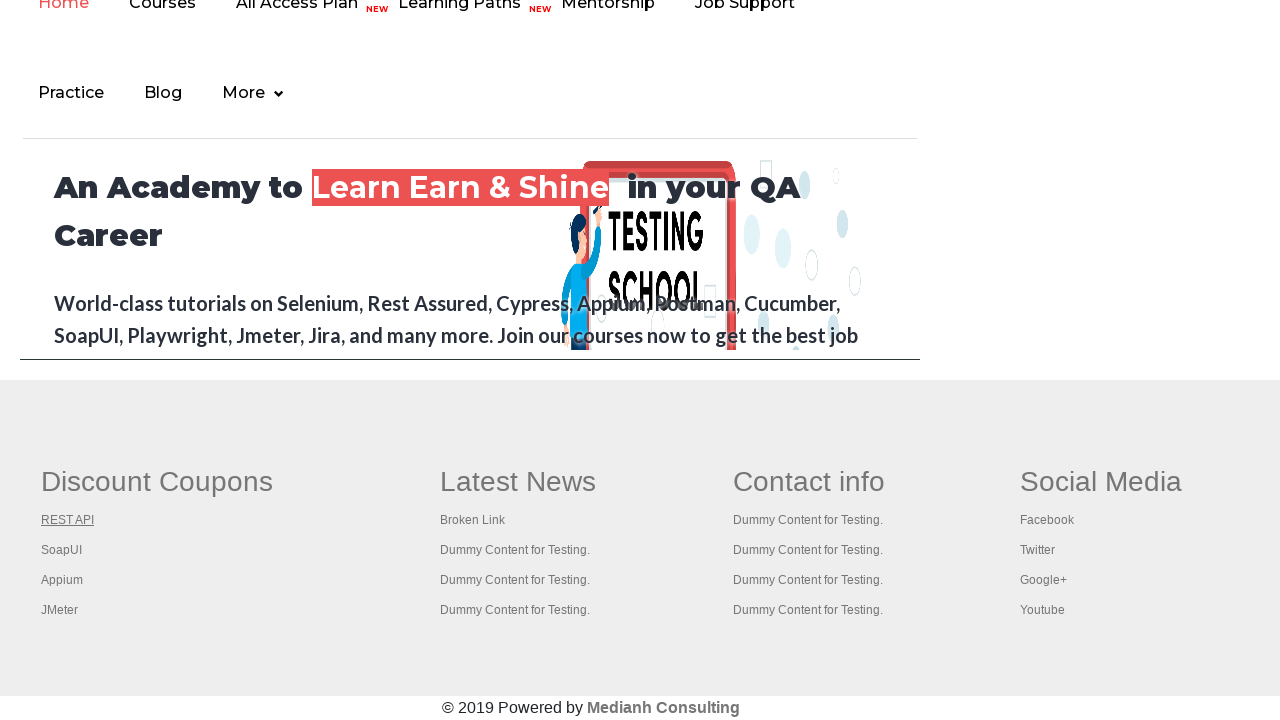

Opened link 2 in new tab using Ctrl+Click at (62, 550) on div#gf-BIG >> xpath=//table/tbody/tr/td[1]/ul >> a >> nth=2
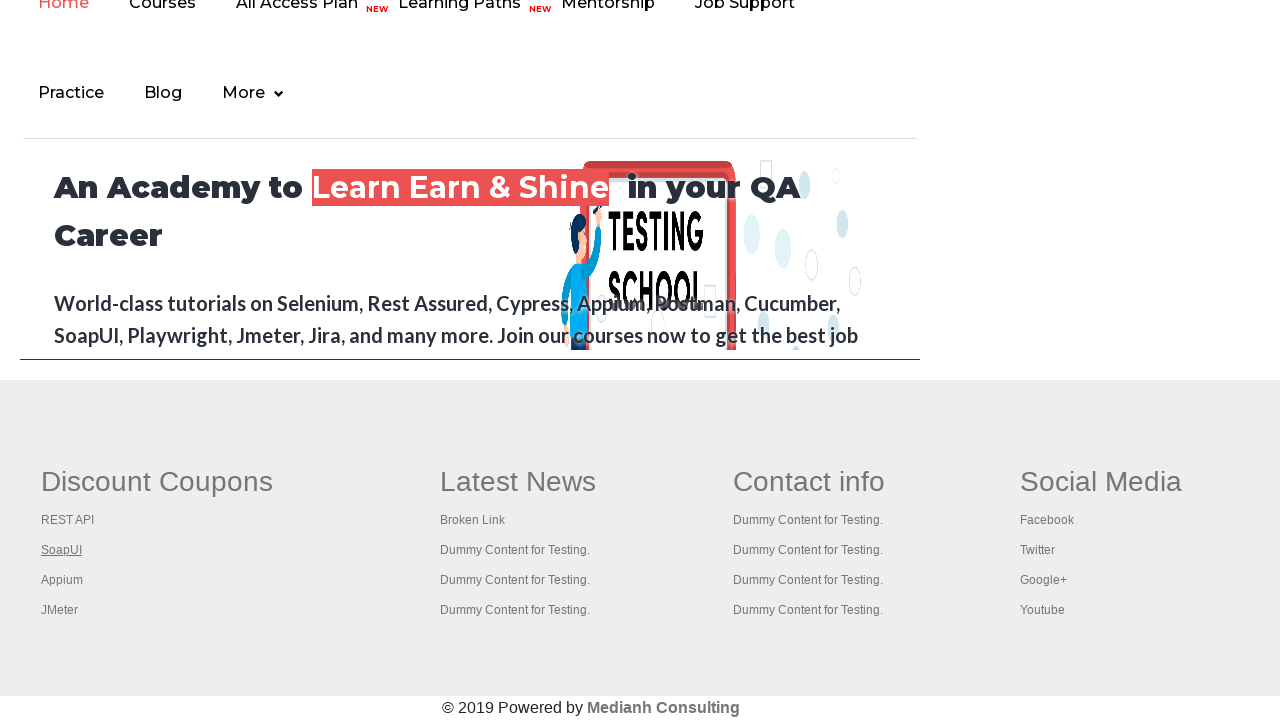

New tab 2 finished loading
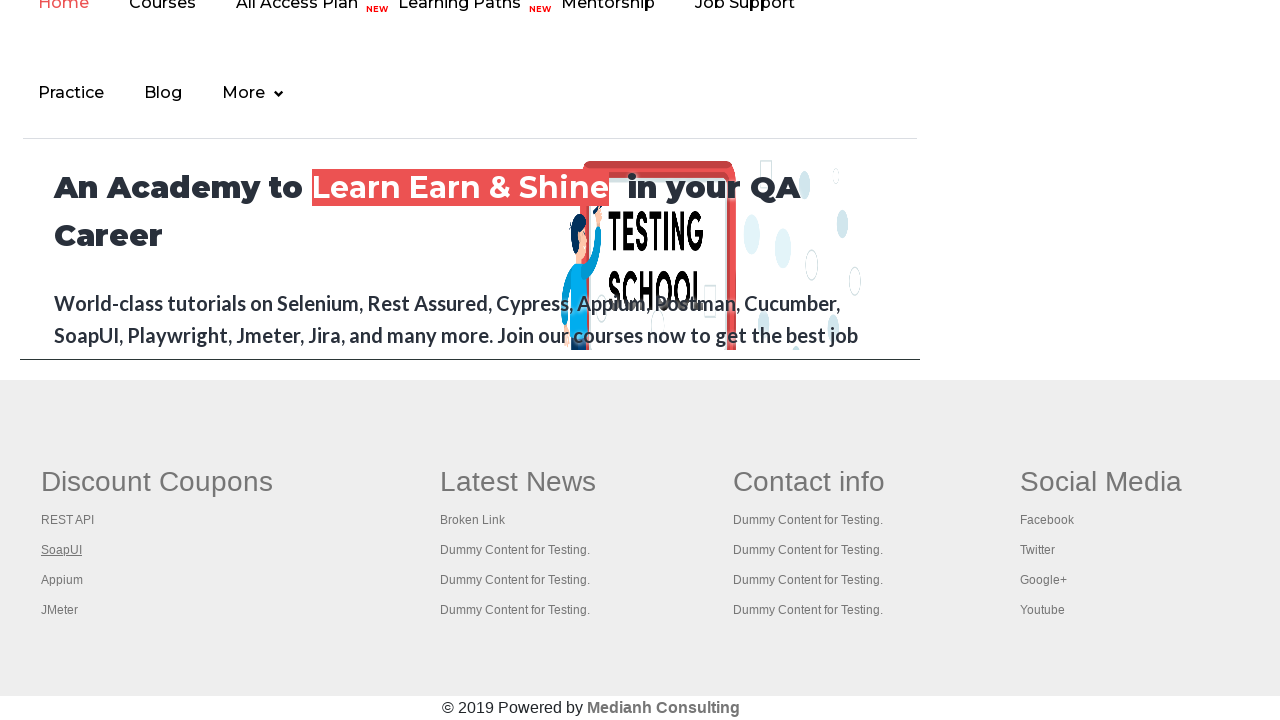

Retrieved title of new tab 2: The World’s Most Popular API Testing Tool | SoapUI
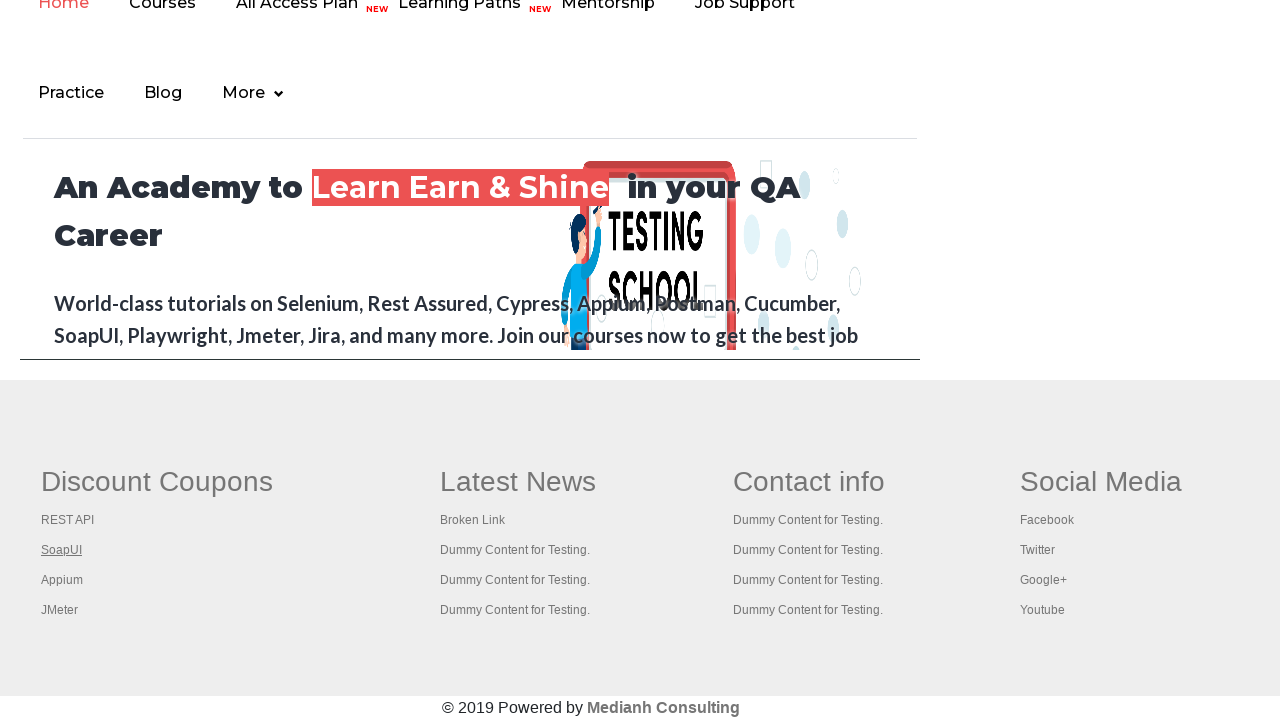

Closed tab 2
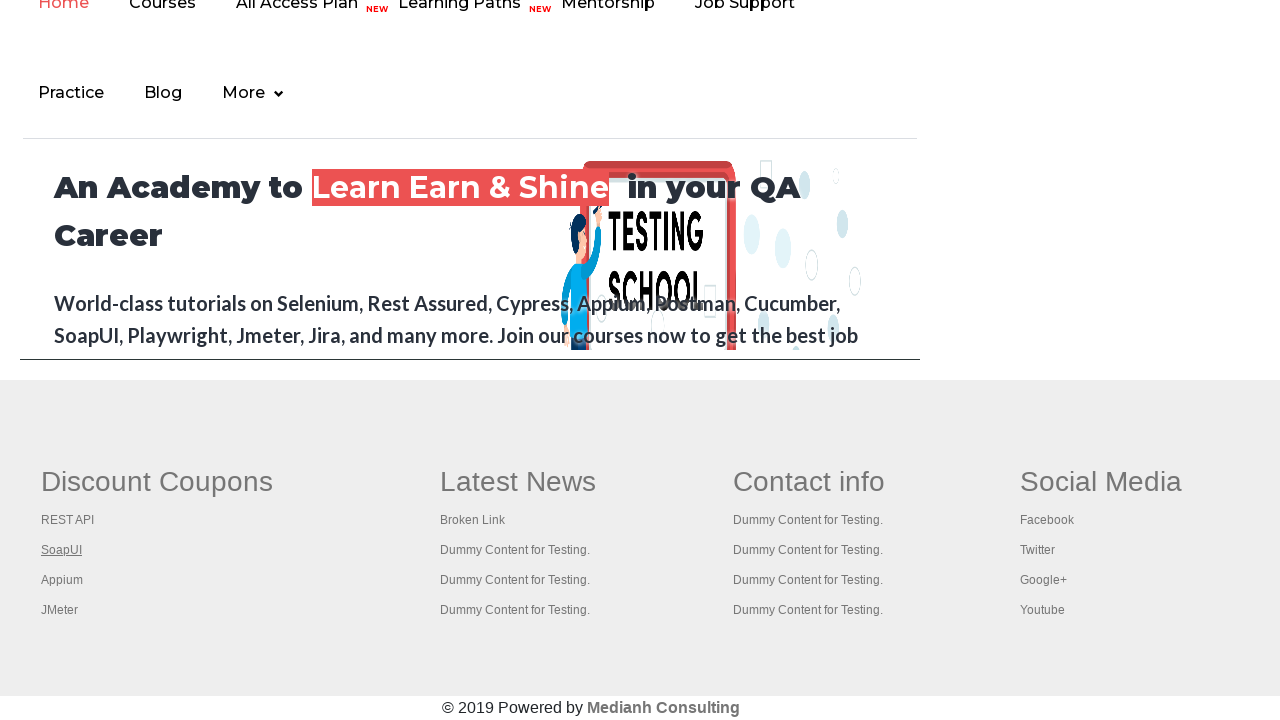

Selected link 3 from first column
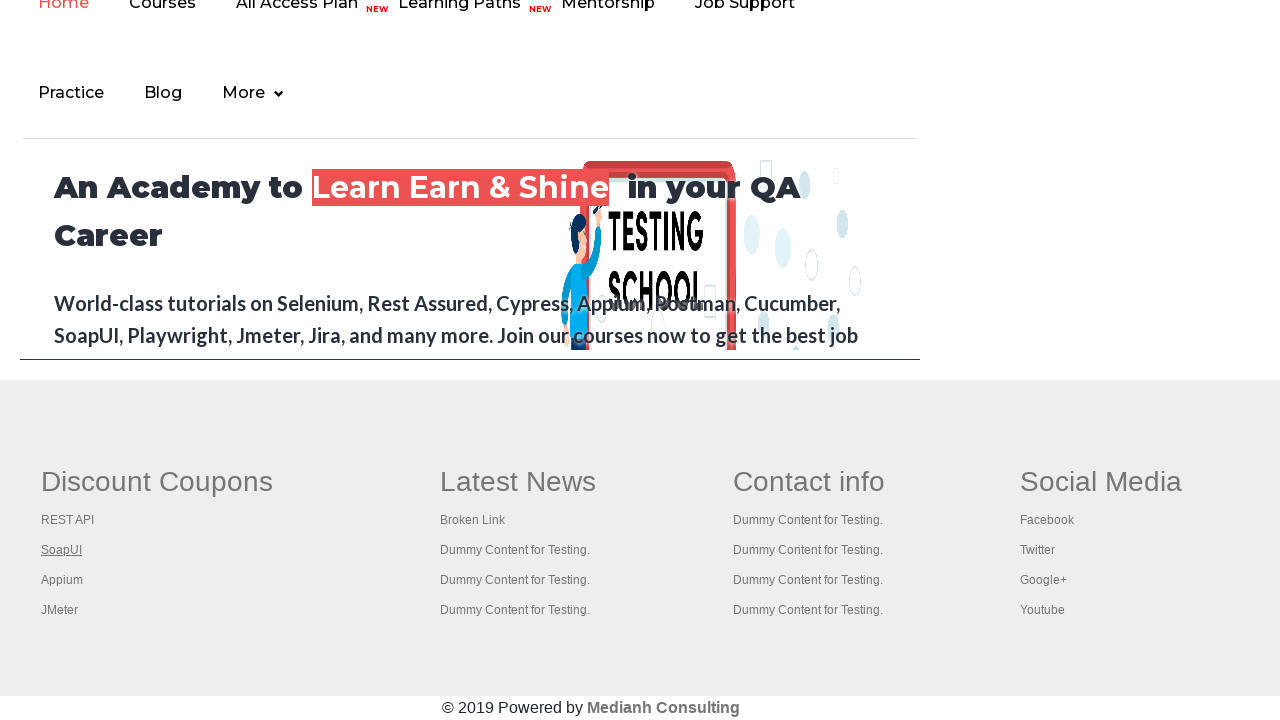

Opened link 3 in new tab using Ctrl+Click at (62, 580) on div#gf-BIG >> xpath=//table/tbody/tr/td[1]/ul >> a >> nth=3
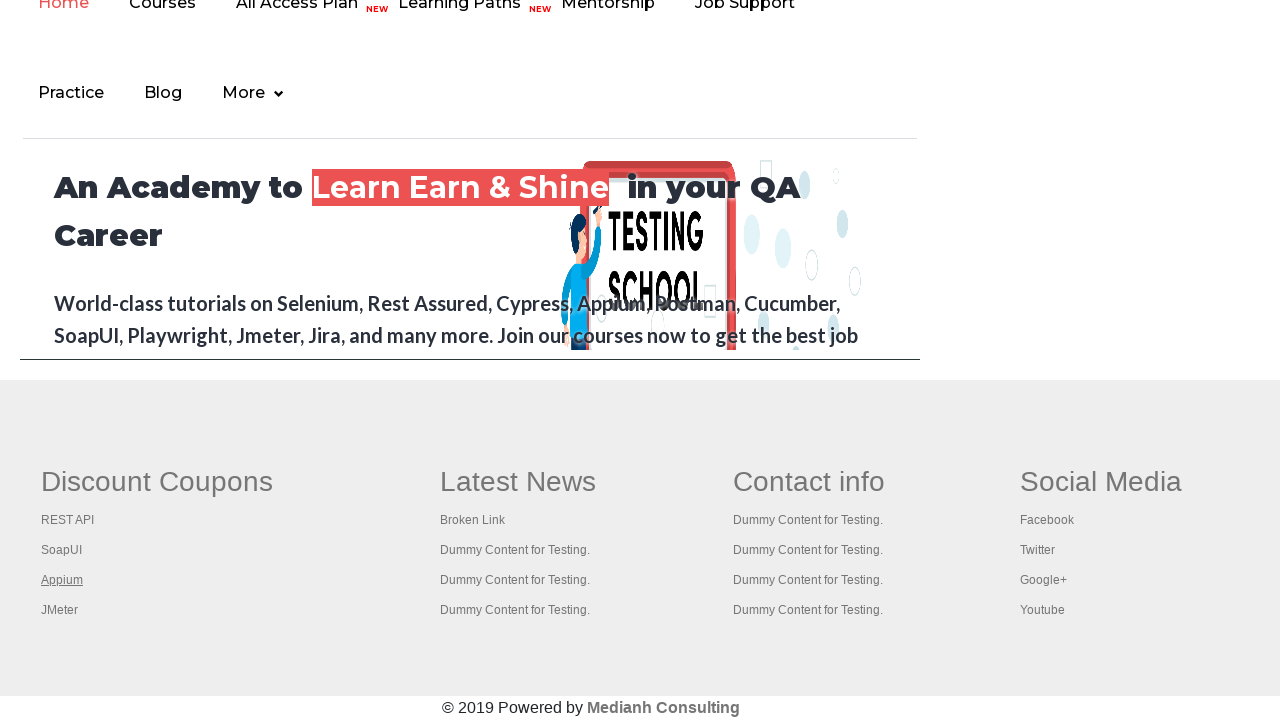

New tab 3 finished loading
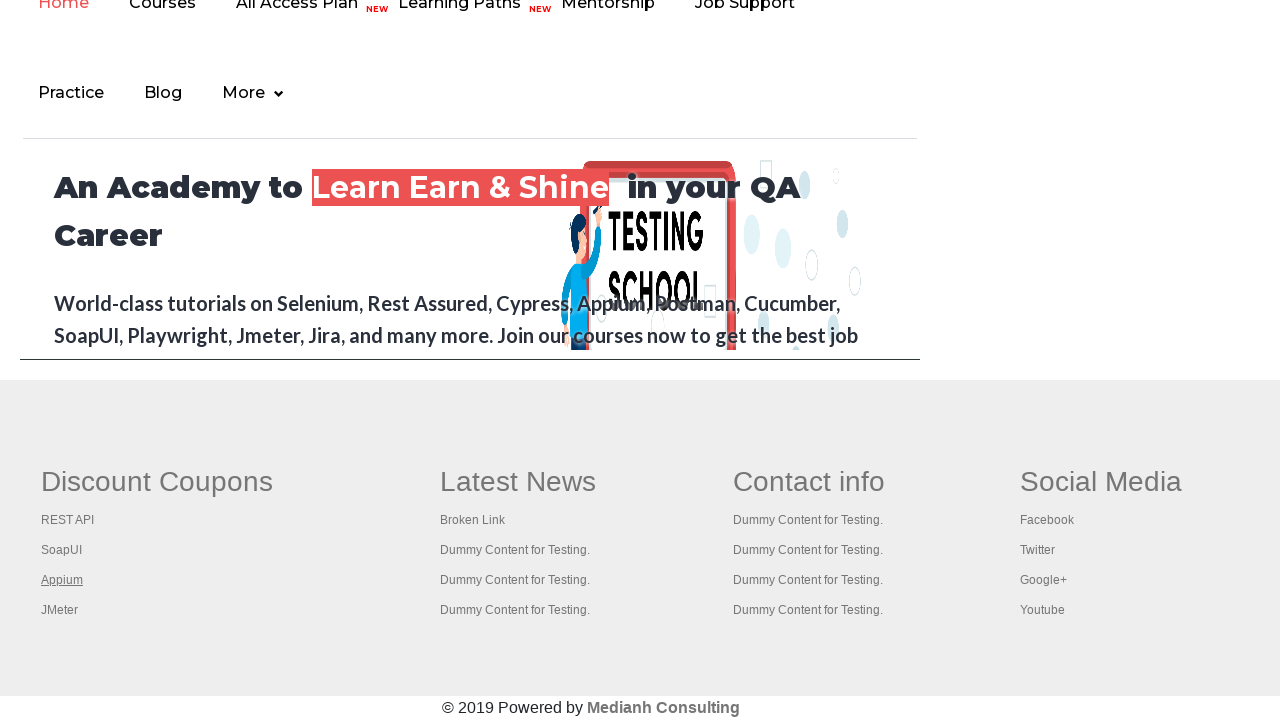

Retrieved title of new tab 3: Appium tutorial for Mobile Apps testing | RahulShetty Academy | Rahul
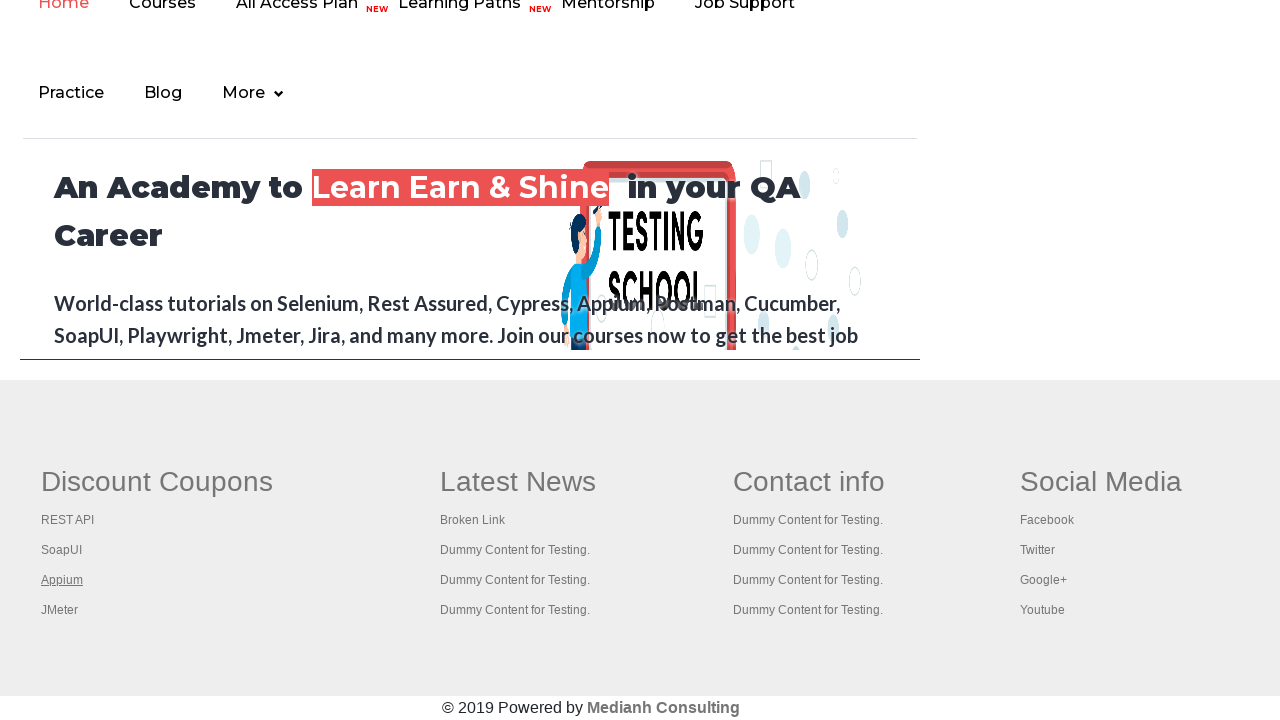

Closed tab 3
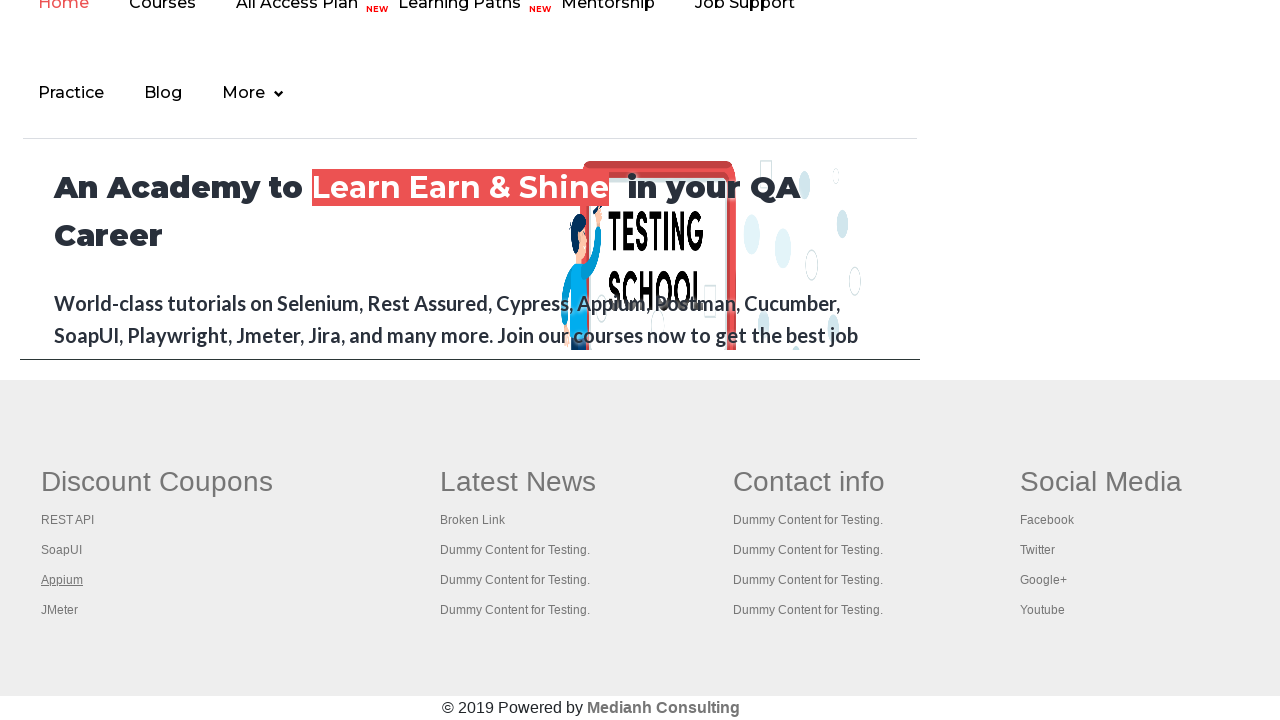

Selected link 4 from first column
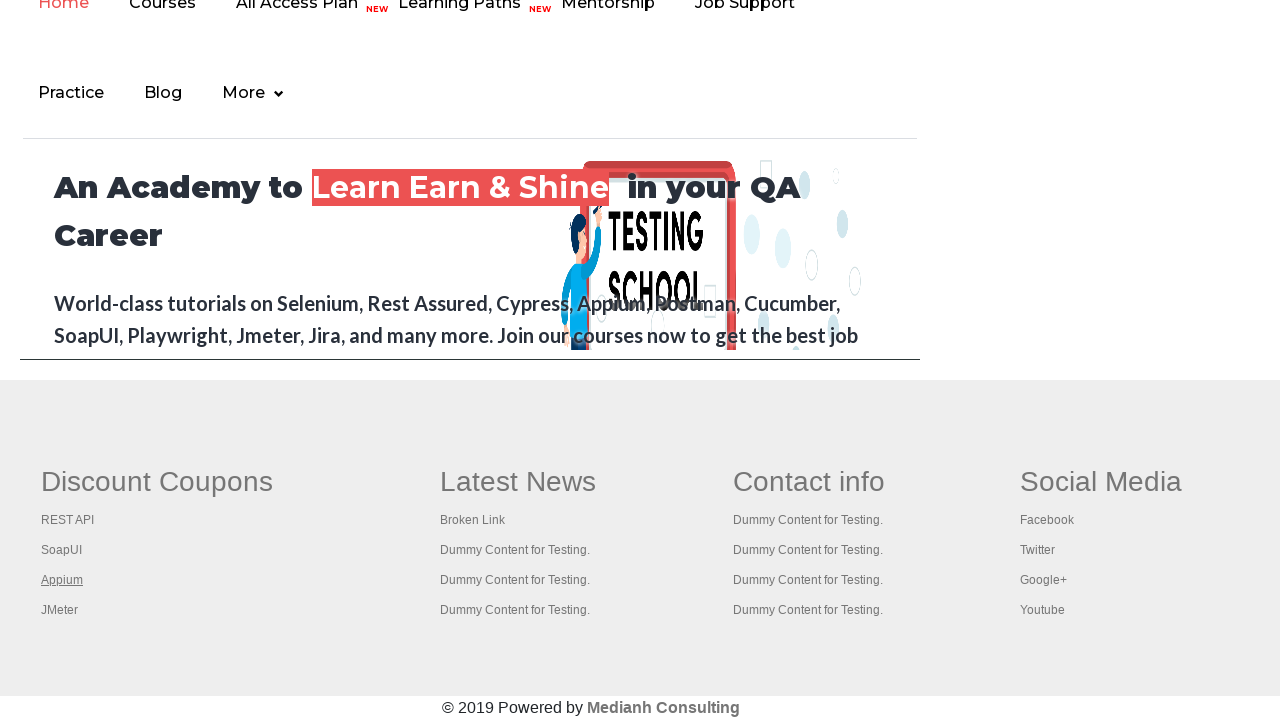

Opened link 4 in new tab using Ctrl+Click at (60, 610) on div#gf-BIG >> xpath=//table/tbody/tr/td[1]/ul >> a >> nth=4
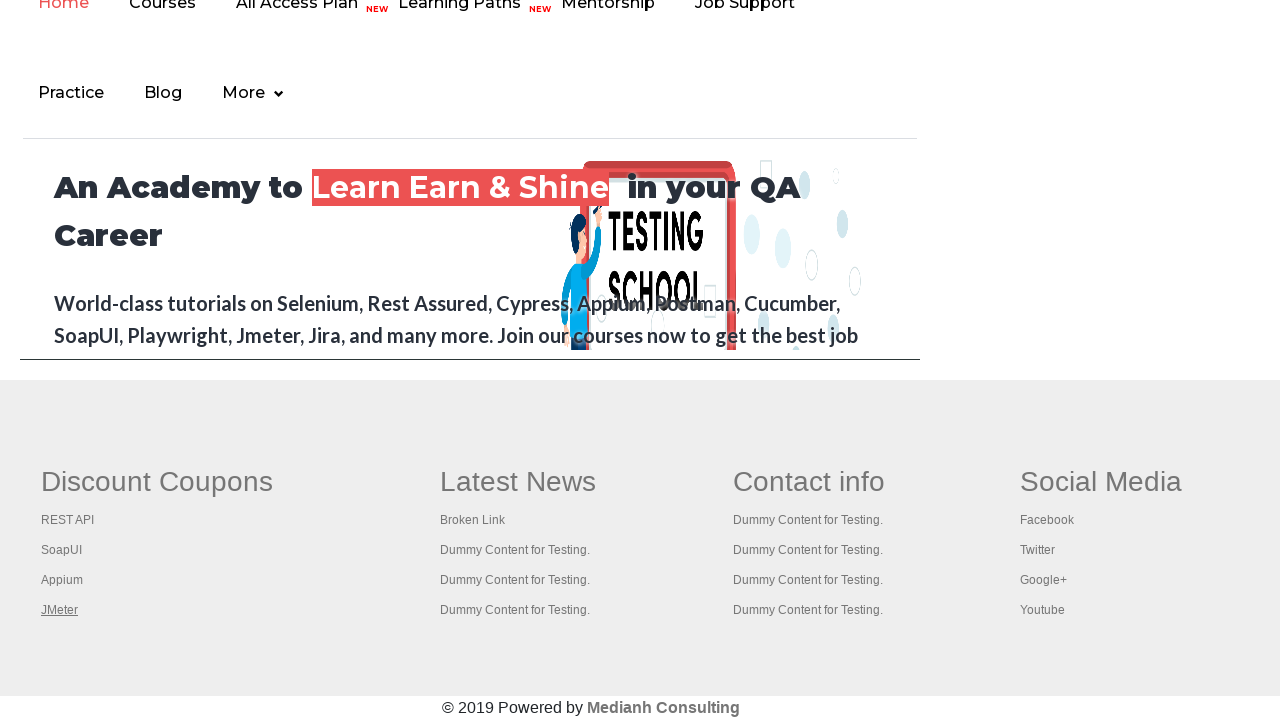

New tab 4 finished loading
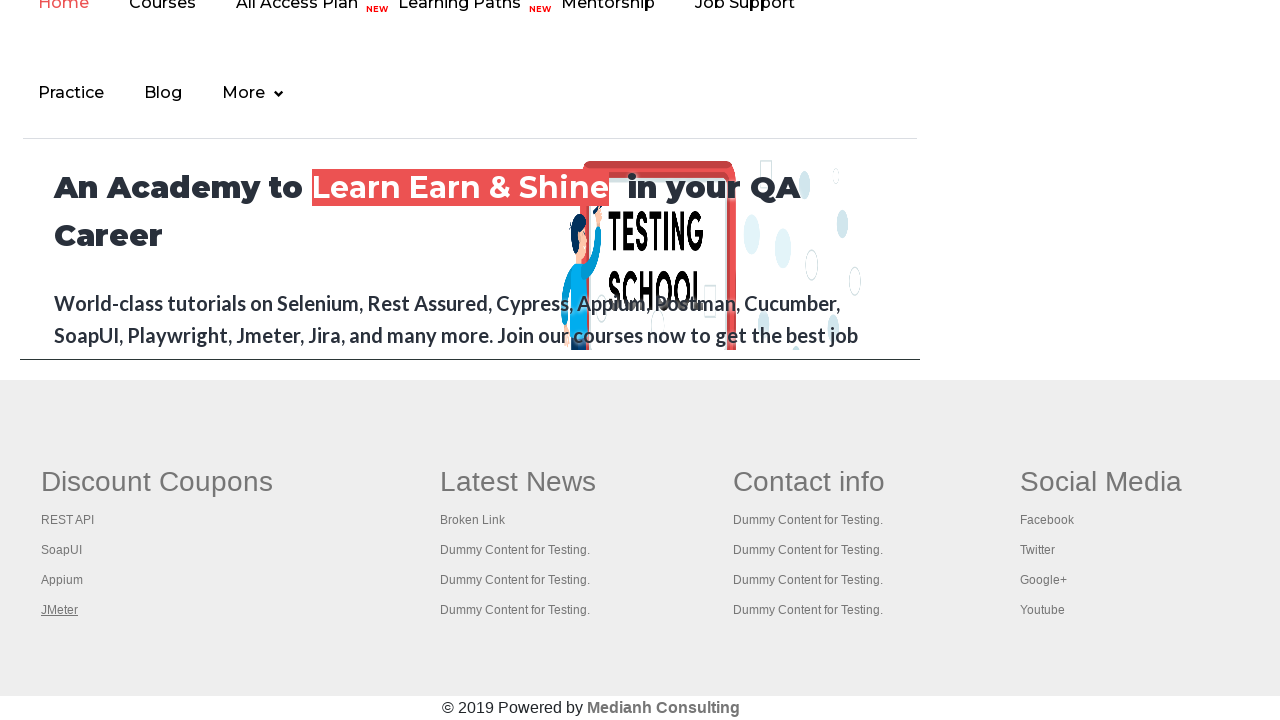

Retrieved title of new tab 4: Apache JMeter - Apache JMeter™
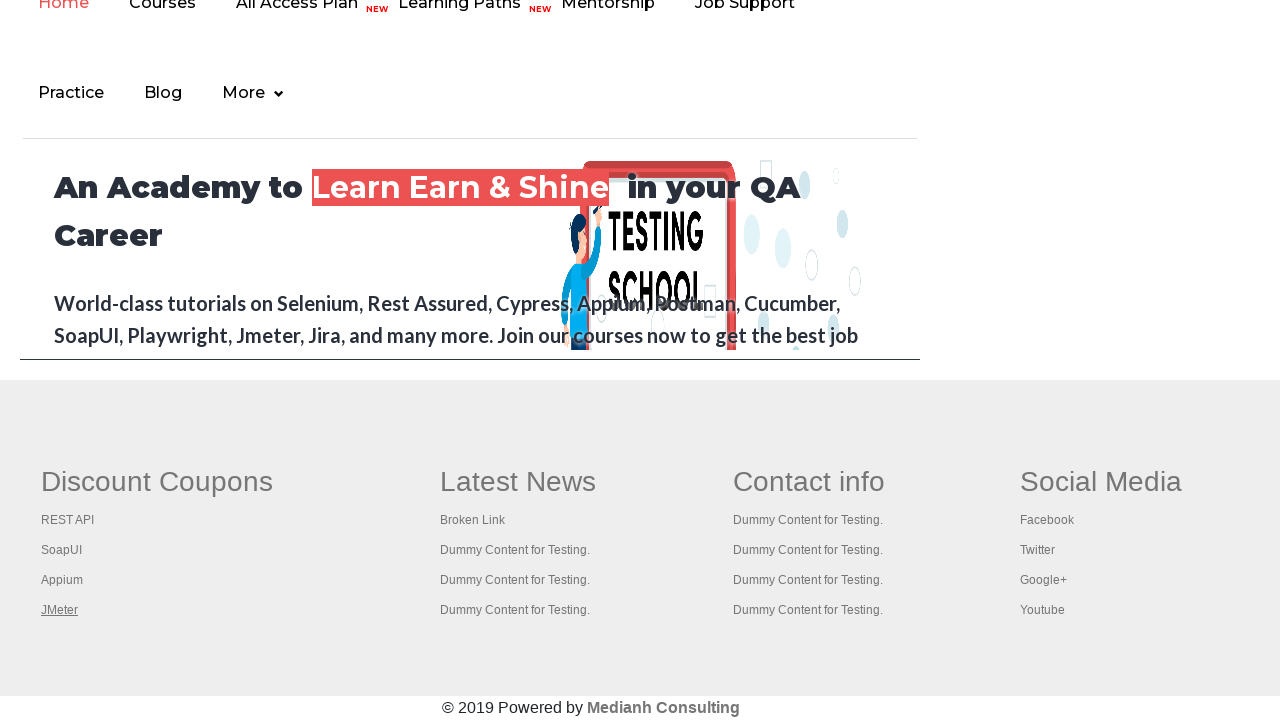

Closed tab 4
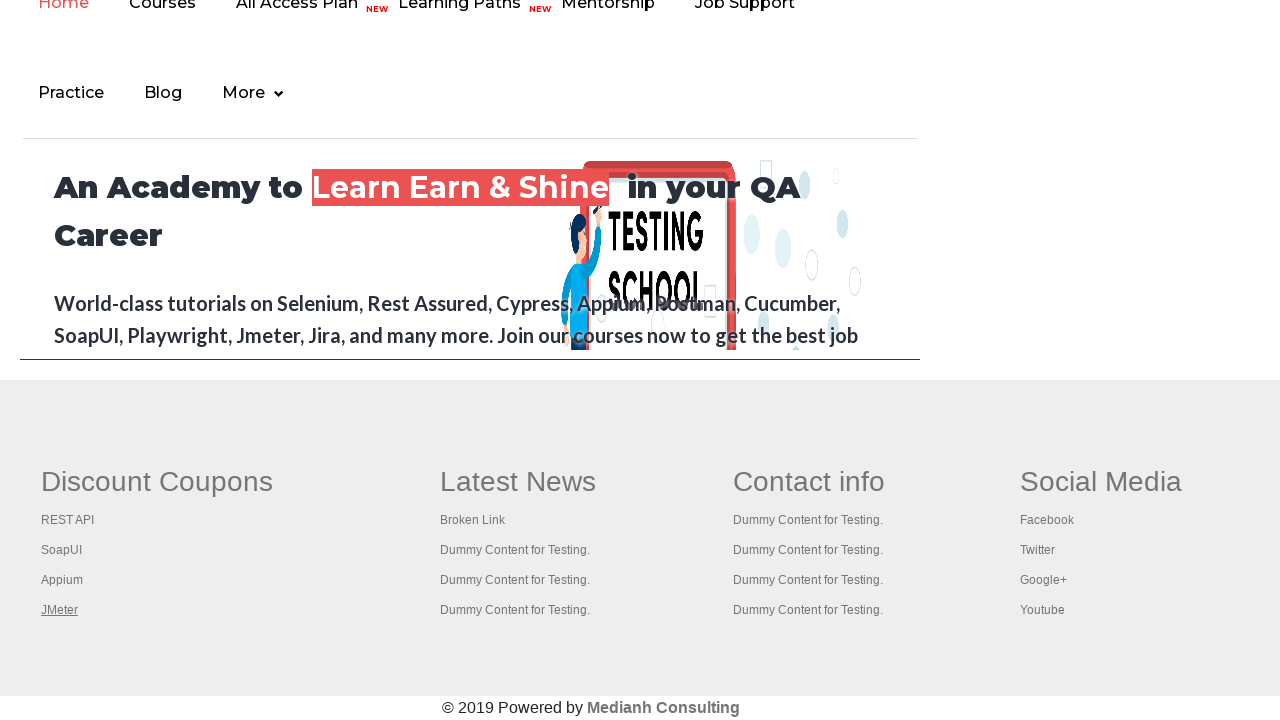

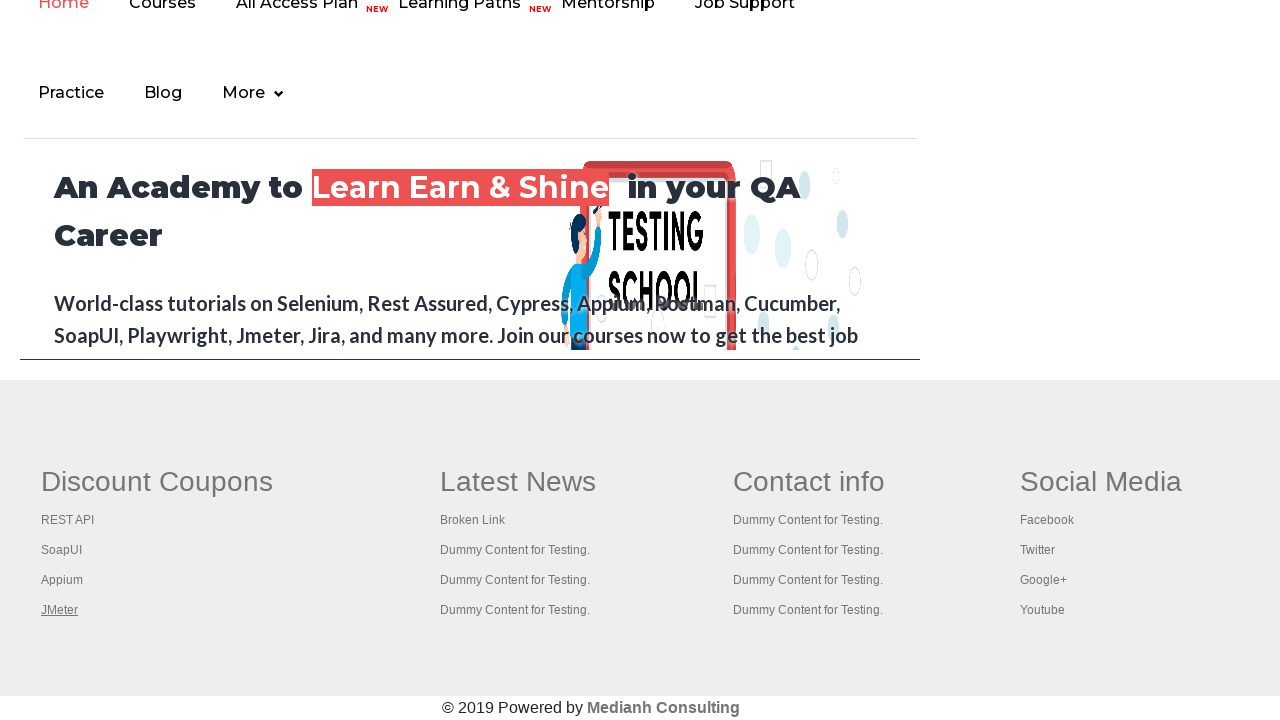